Tests XPath sibling traversal by navigating to an automation practice page and locating a button element using the following-sibling axis, then retrieving its text content.

Starting URL: https://rahulshettyacademy.com/AutomationPractice/

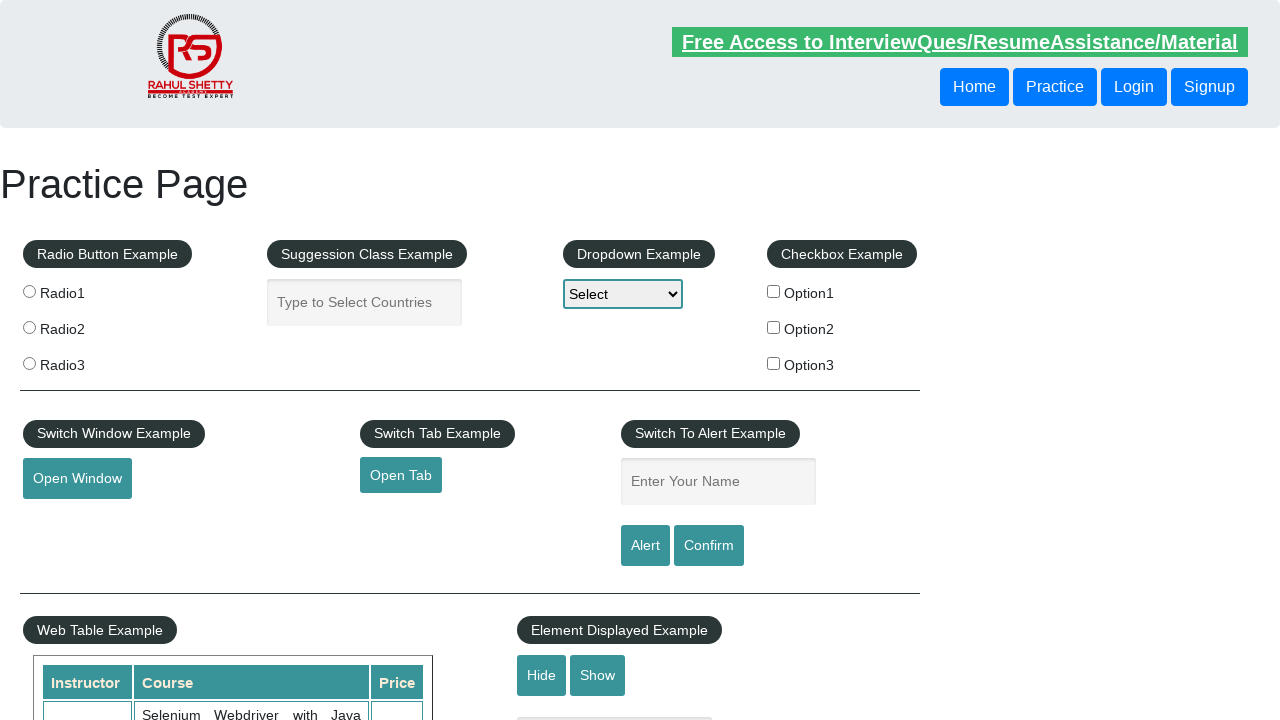

Navigated to automation practice page
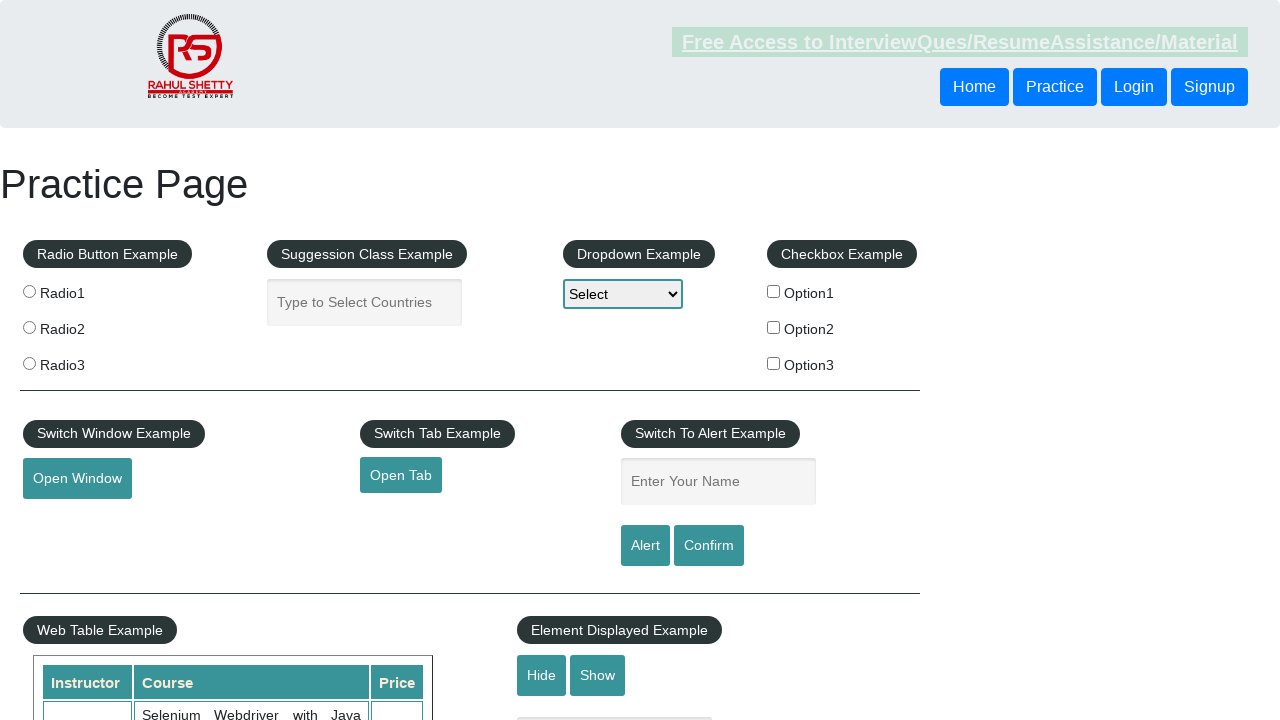

Header button element loaded
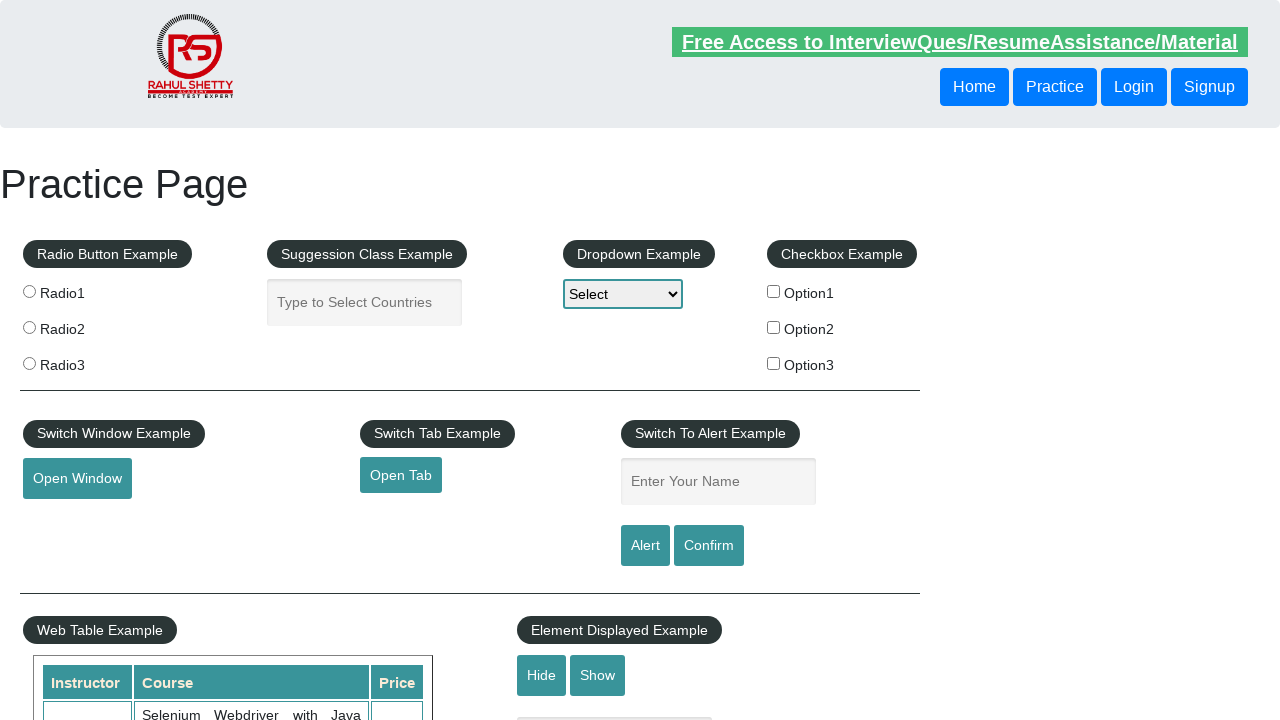

Retrieved text content from following sibling button using XPath axis
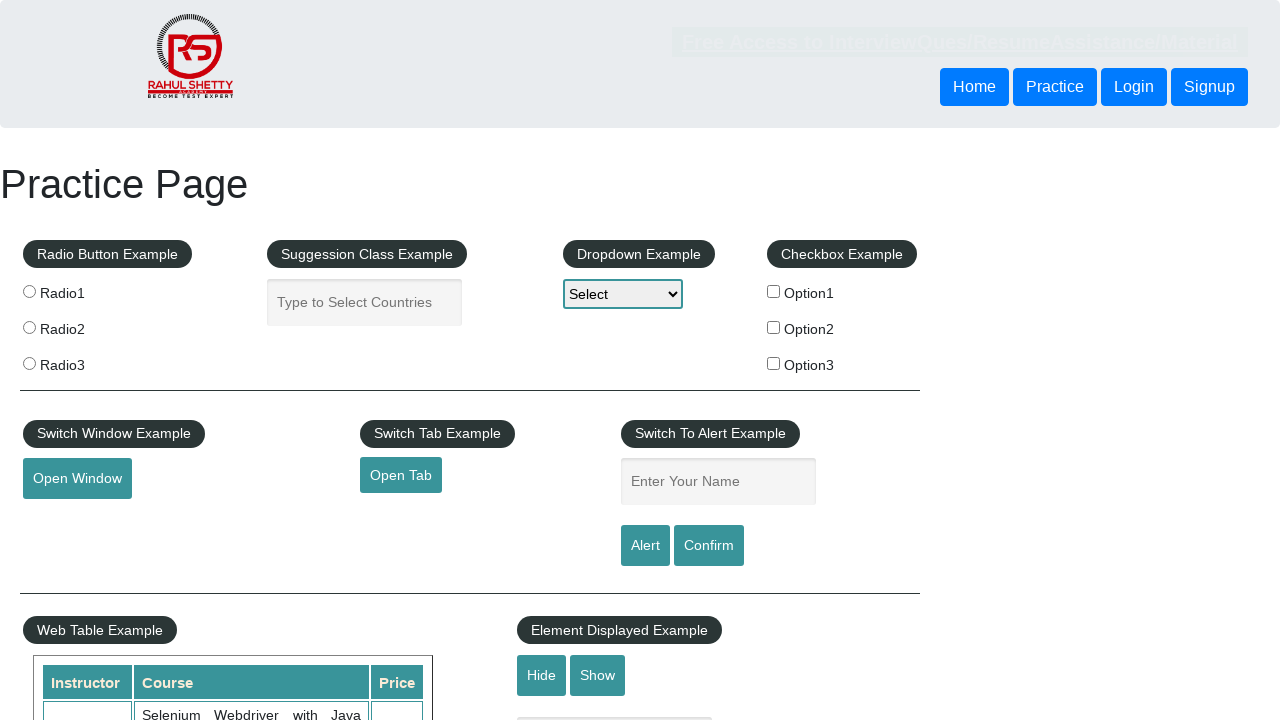

Printed button text: Signup
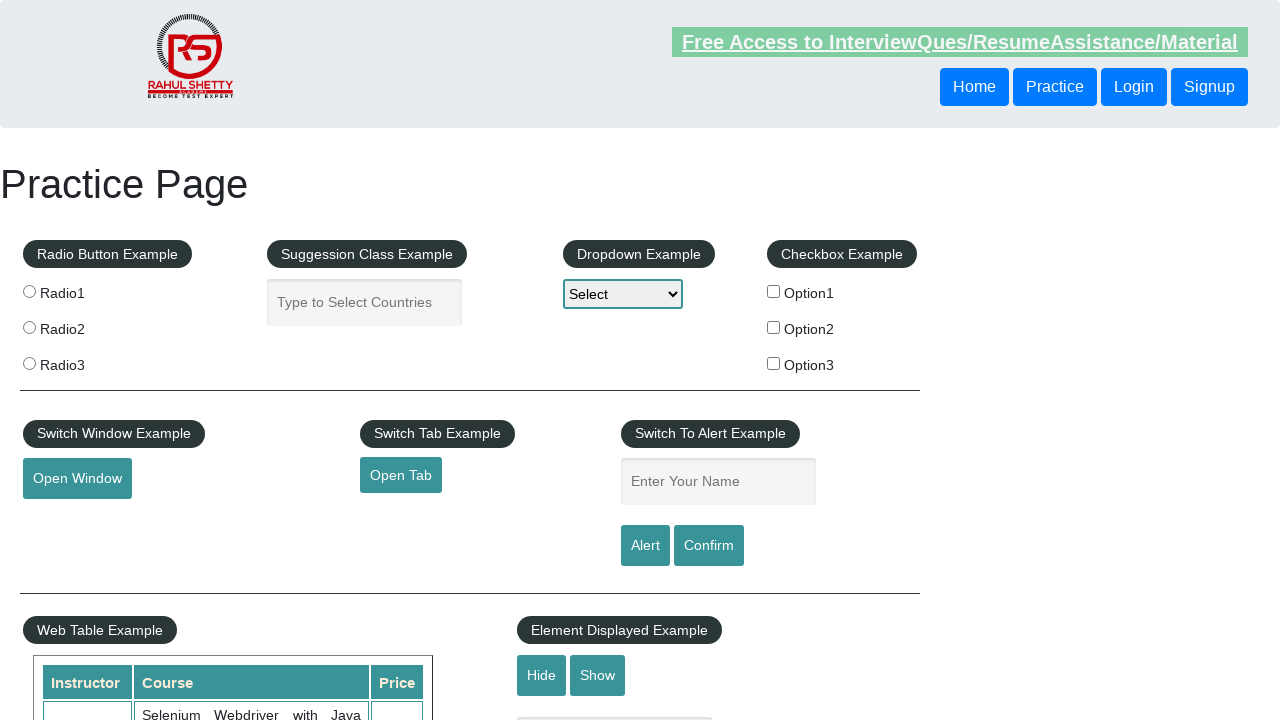

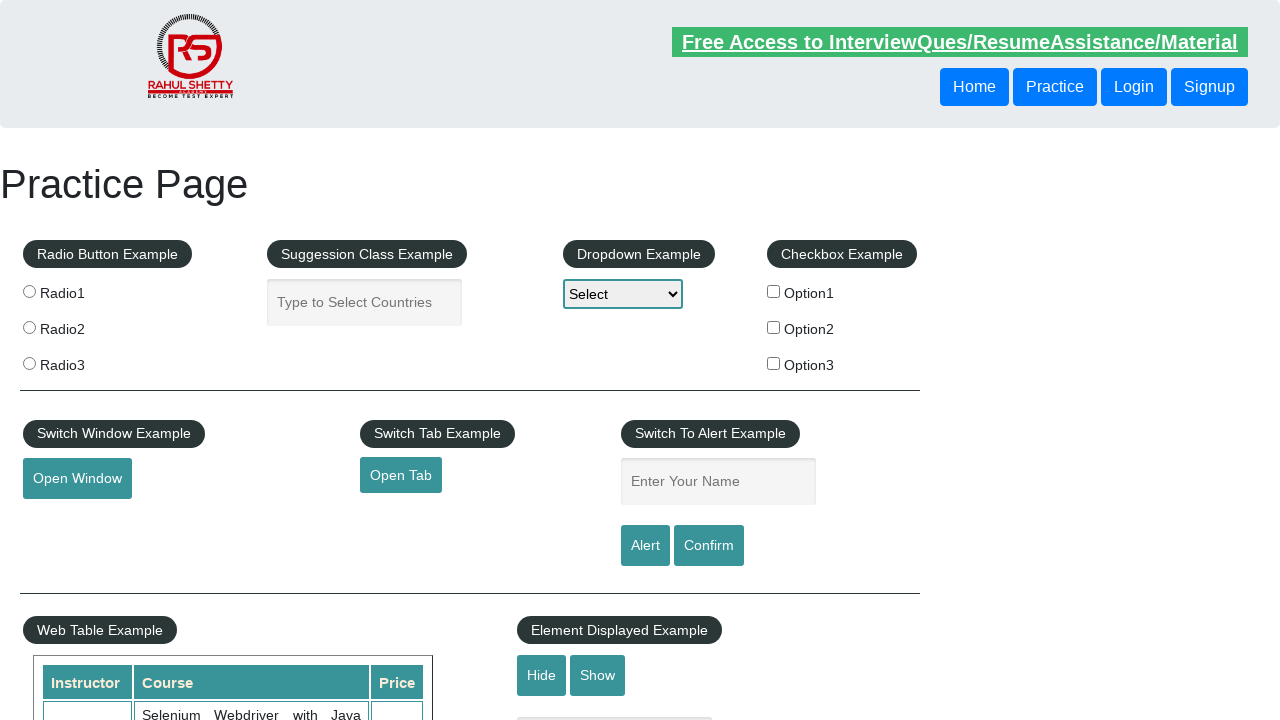